Fills all form fields and submits to verify successful registration

Starting URL: https://suninjuly.github.io/registration2.html

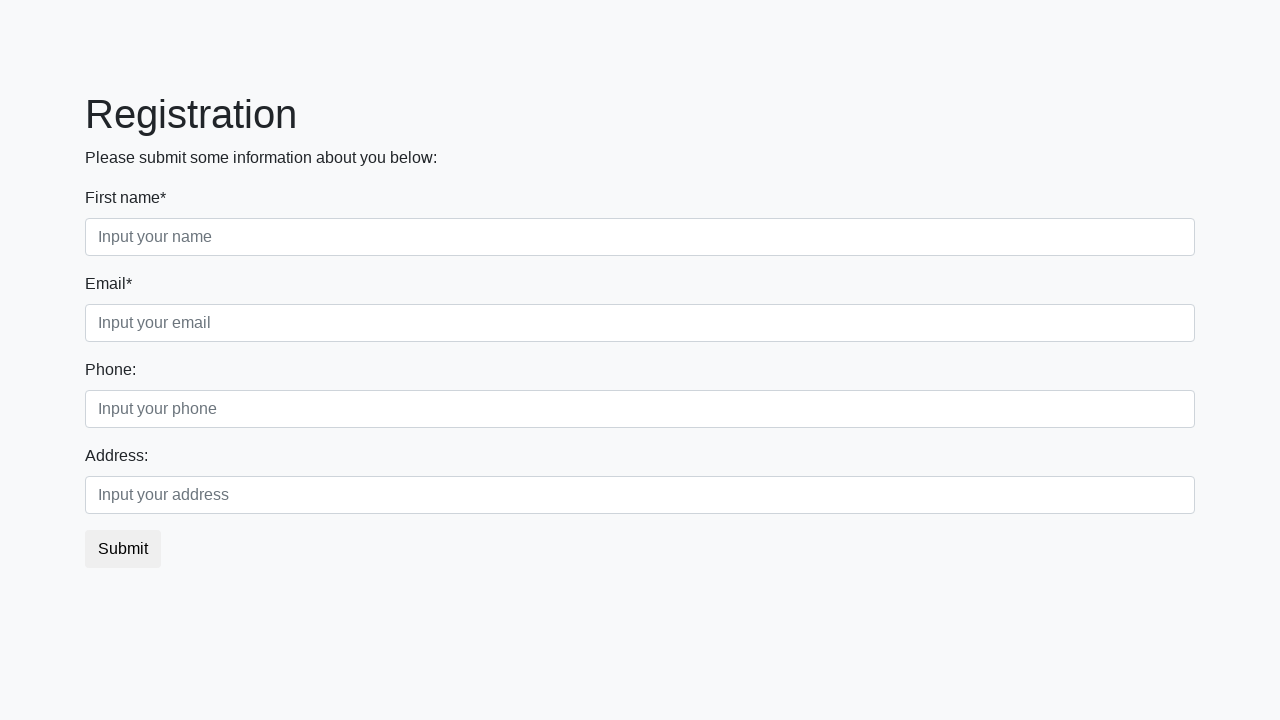

Navigated to registration form page
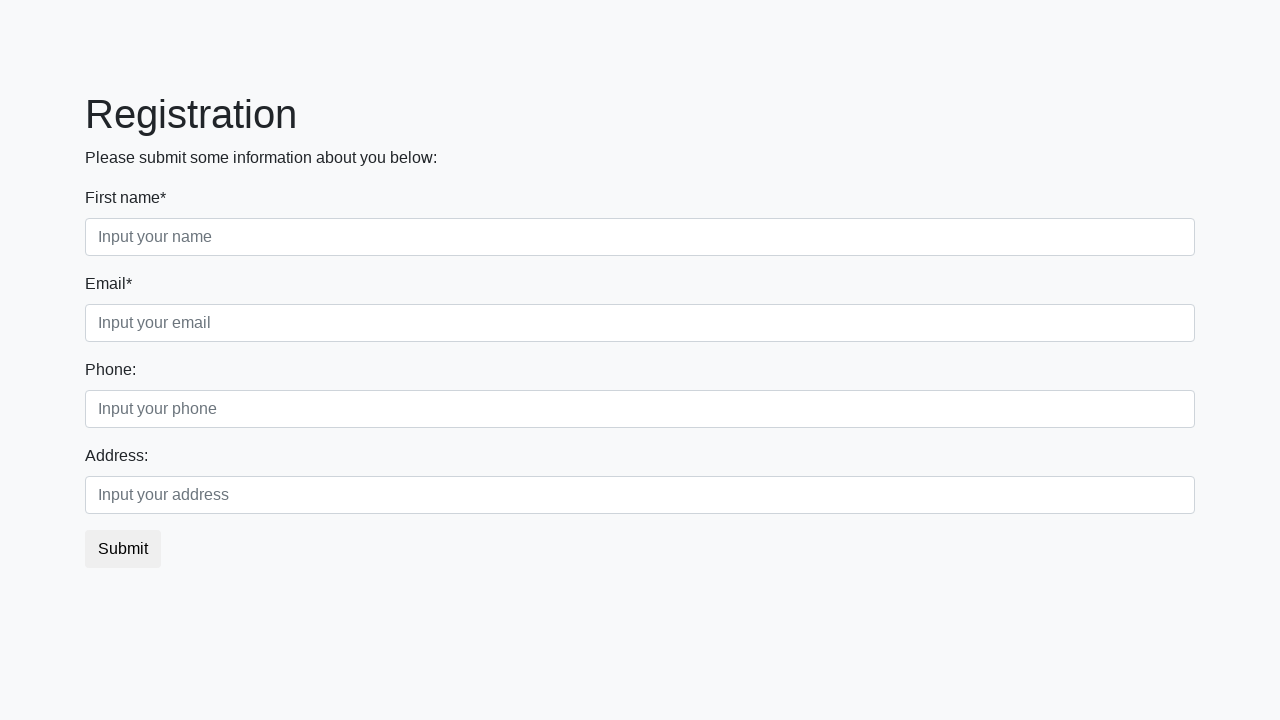

Located all input fields on the form
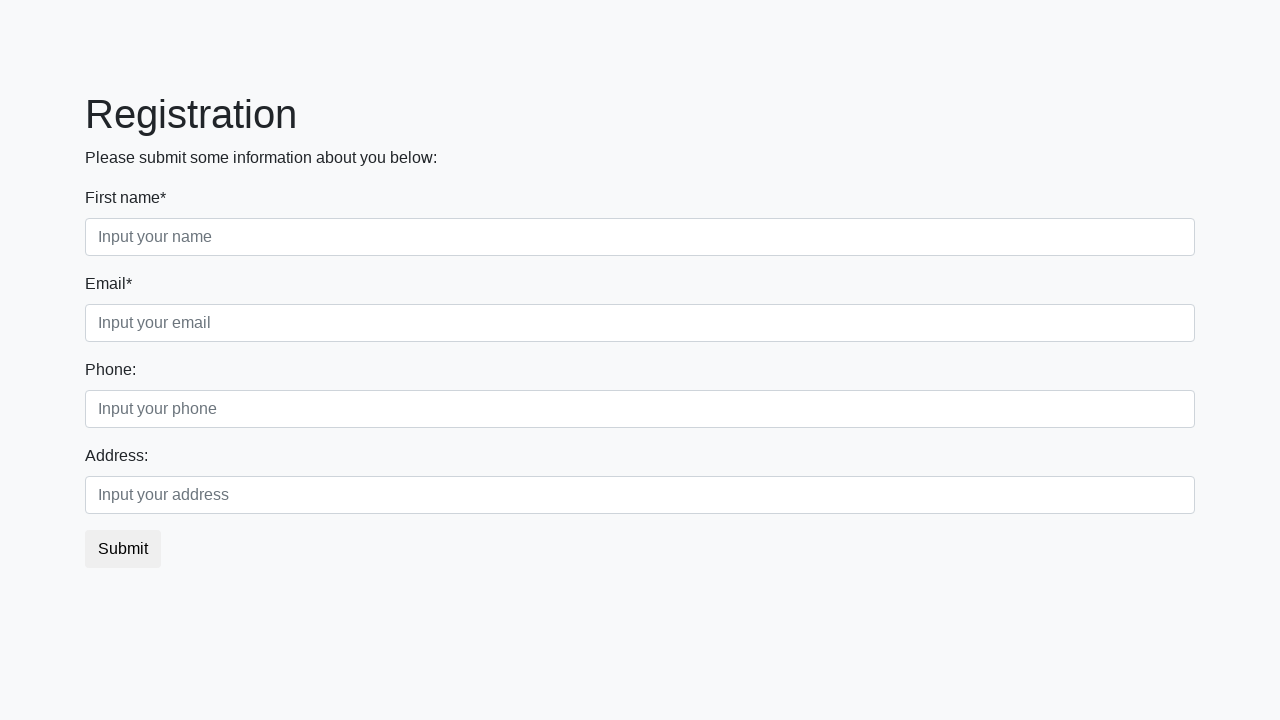

Filled an input field with test data on input >> nth=0
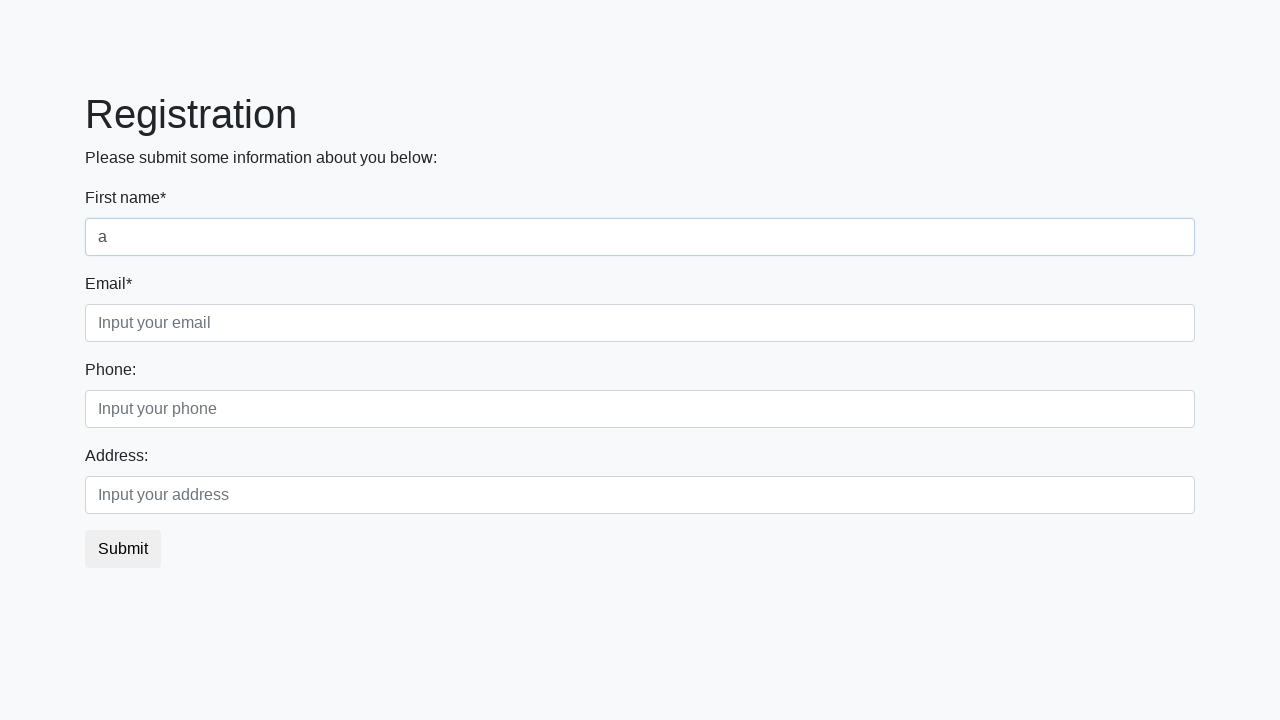

Filled an input field with test data on input >> nth=1
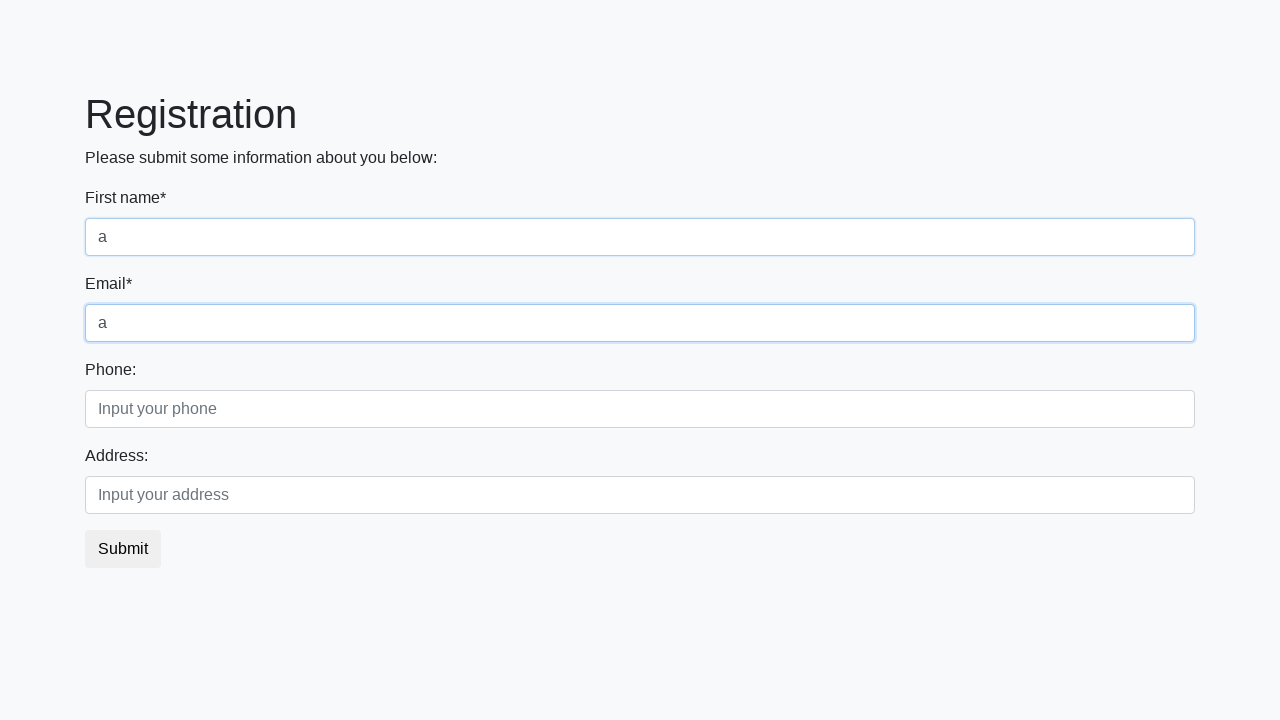

Filled an input field with test data on input >> nth=2
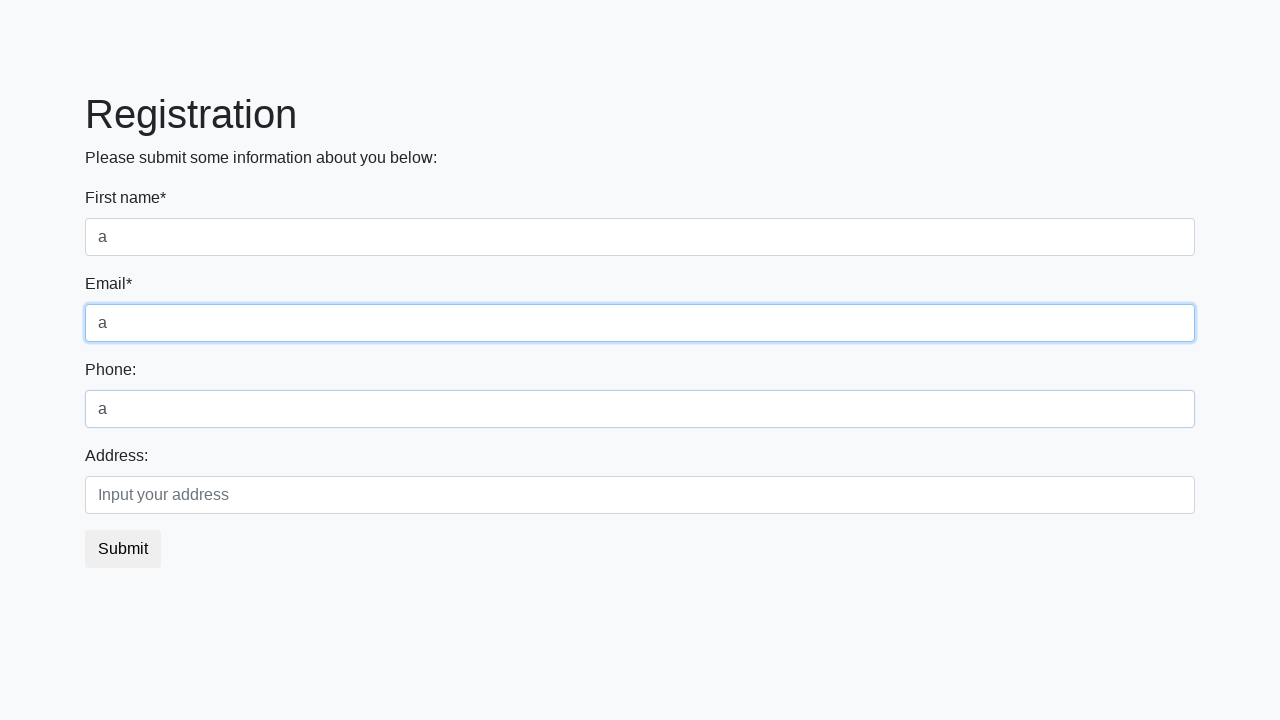

Filled an input field with test data on input >> nth=3
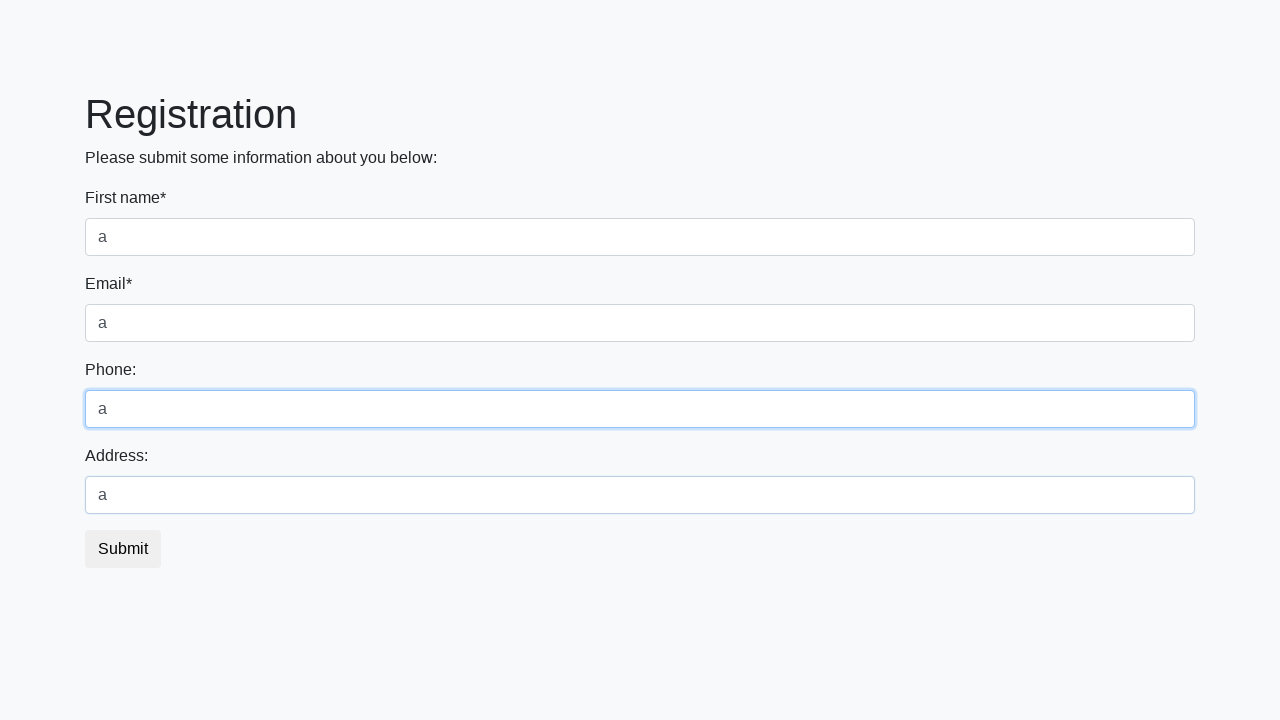

Clicked Submit button at (123, 549) on text="Submit"
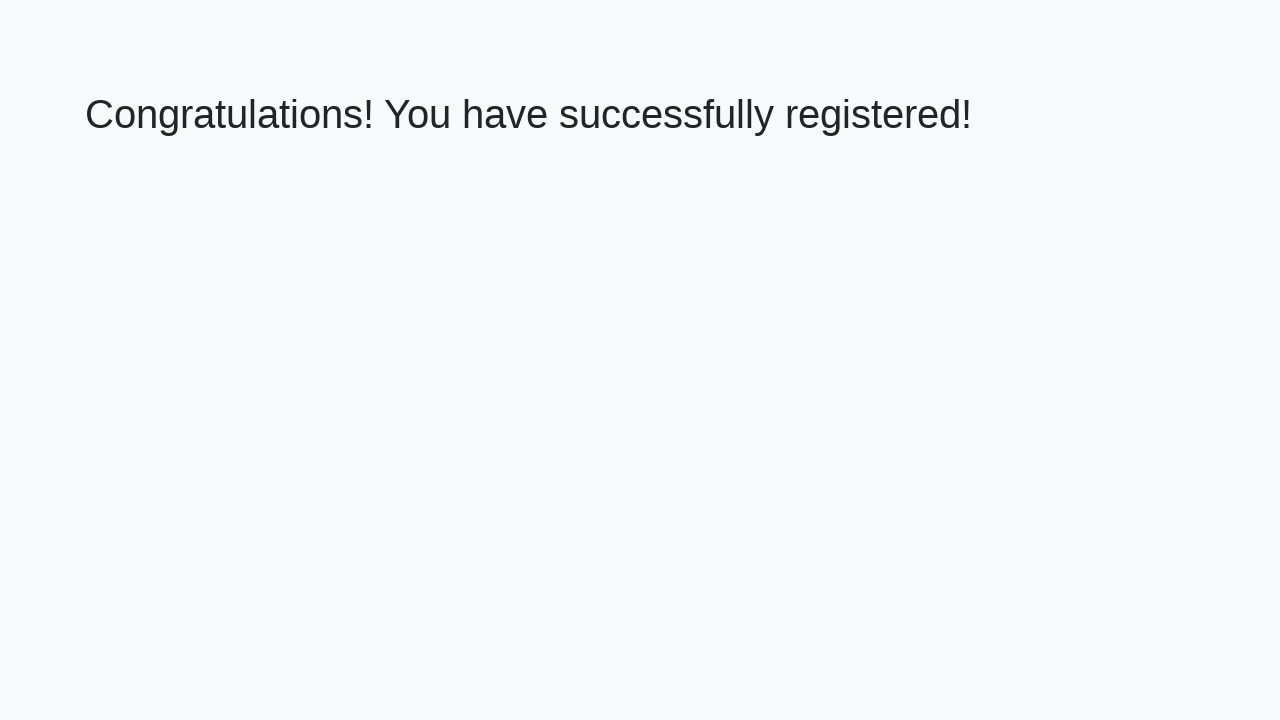

Success message appeared - registration completed successfully
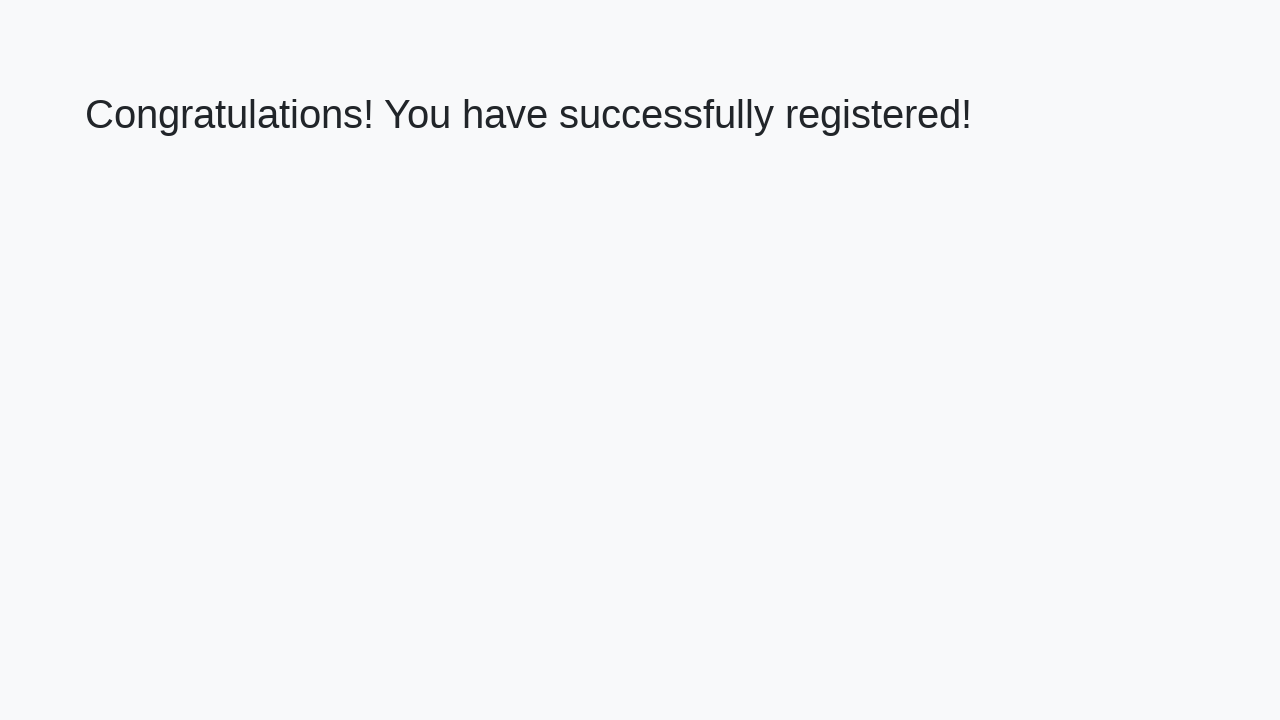

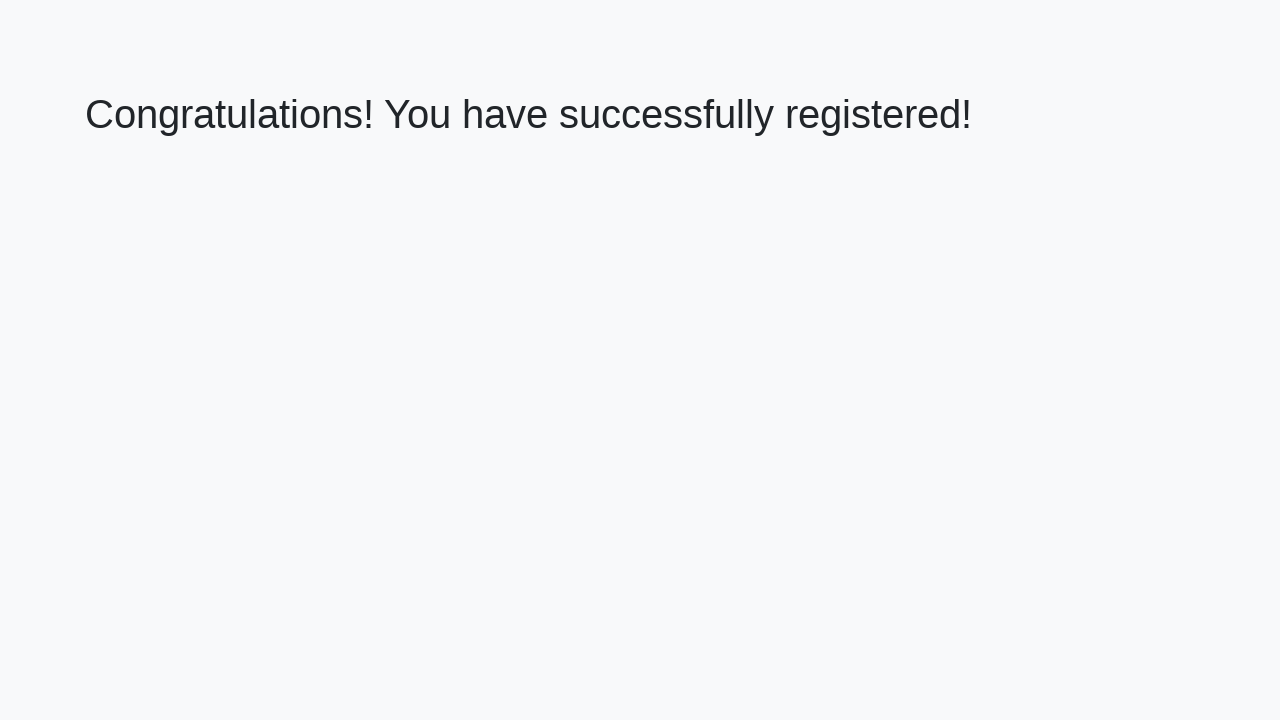